Tests calendar date picker functionality by selecting a specific date (June 15, 2027) using year, month, and day navigation

Starting URL: https://rahulshettyacademy.com/seleniumPractise/#/offers

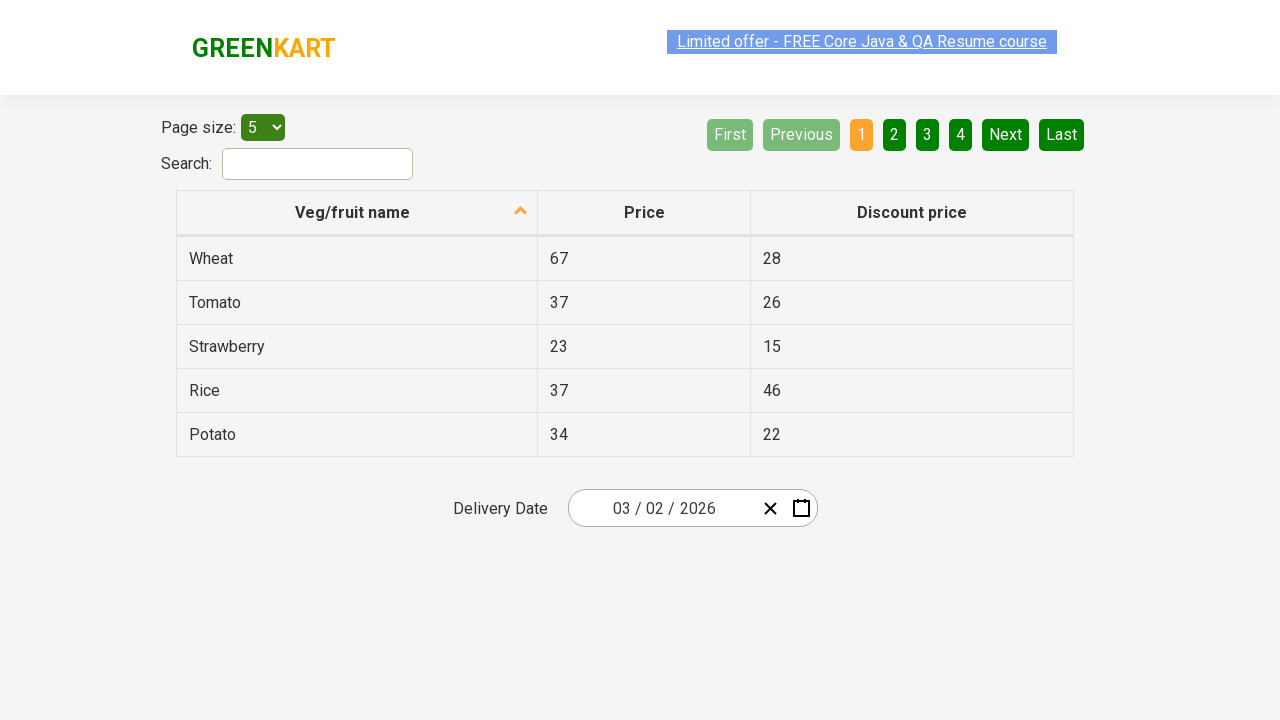

Clicked calendar picker button to open date selector at (801, 508) on .react-date-picker__calendar-button.react-date-picker__button
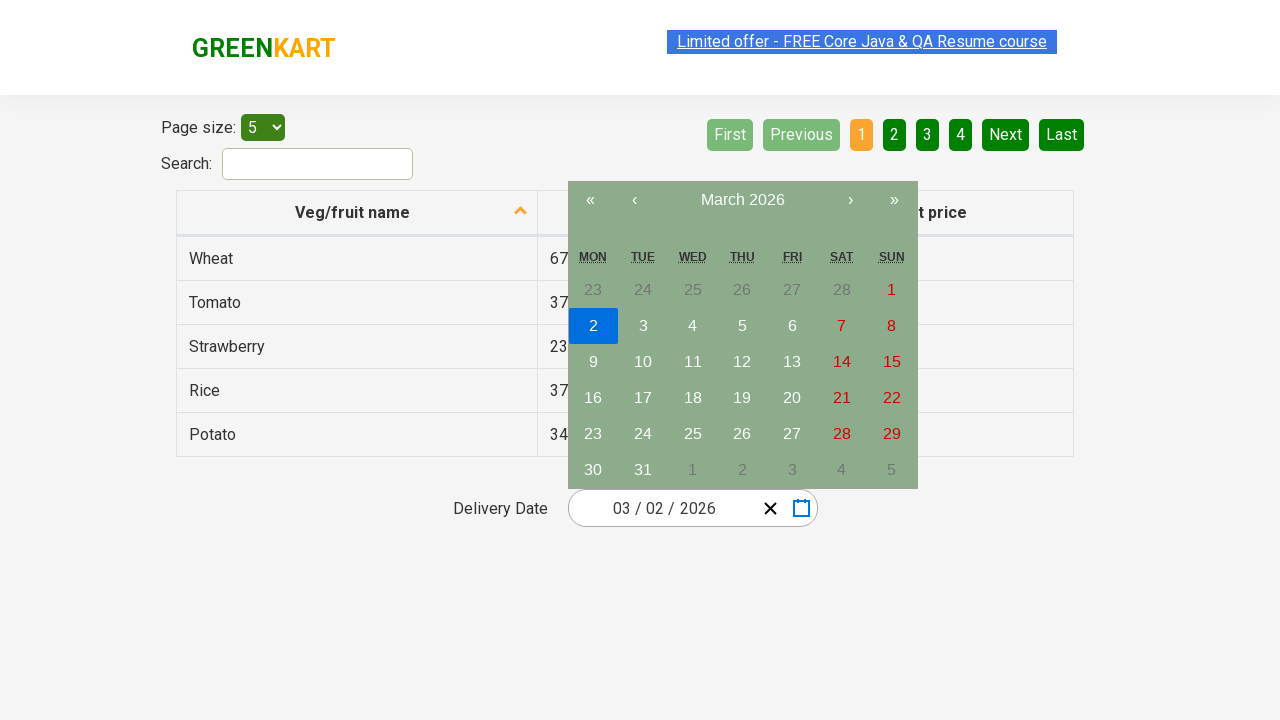

Clicked navigation label to navigate to month view at (742, 200) on button[class='react-calendar__navigation__label']
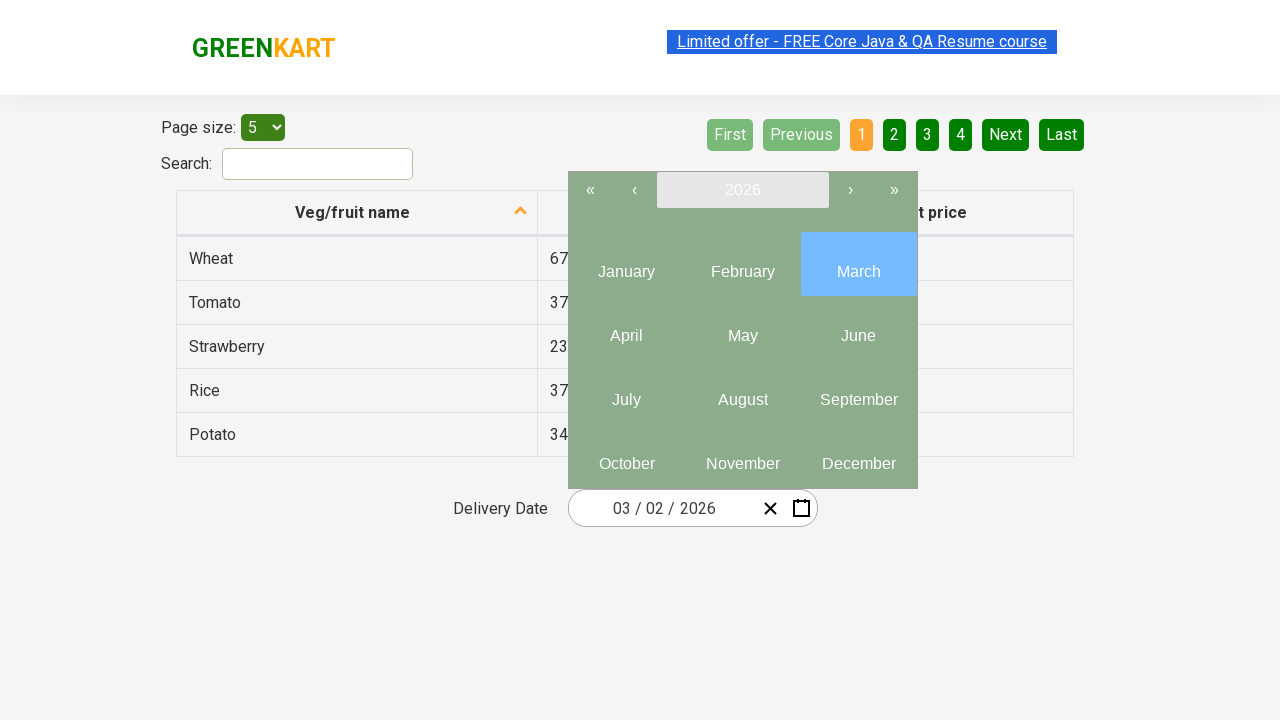

Clicked navigation label again to navigate to year view at (742, 190) on button[class='react-calendar__navigation__label']
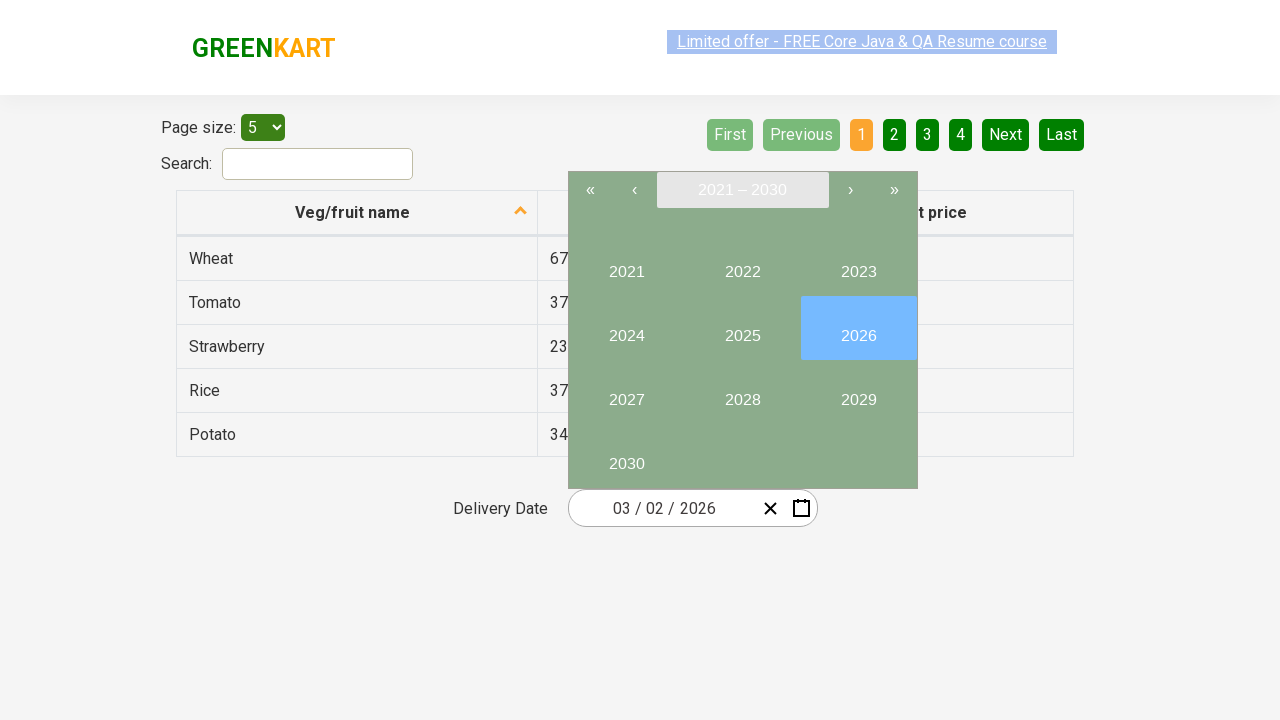

Selected year 2027 at (626, 392) on internal:text="2027"i
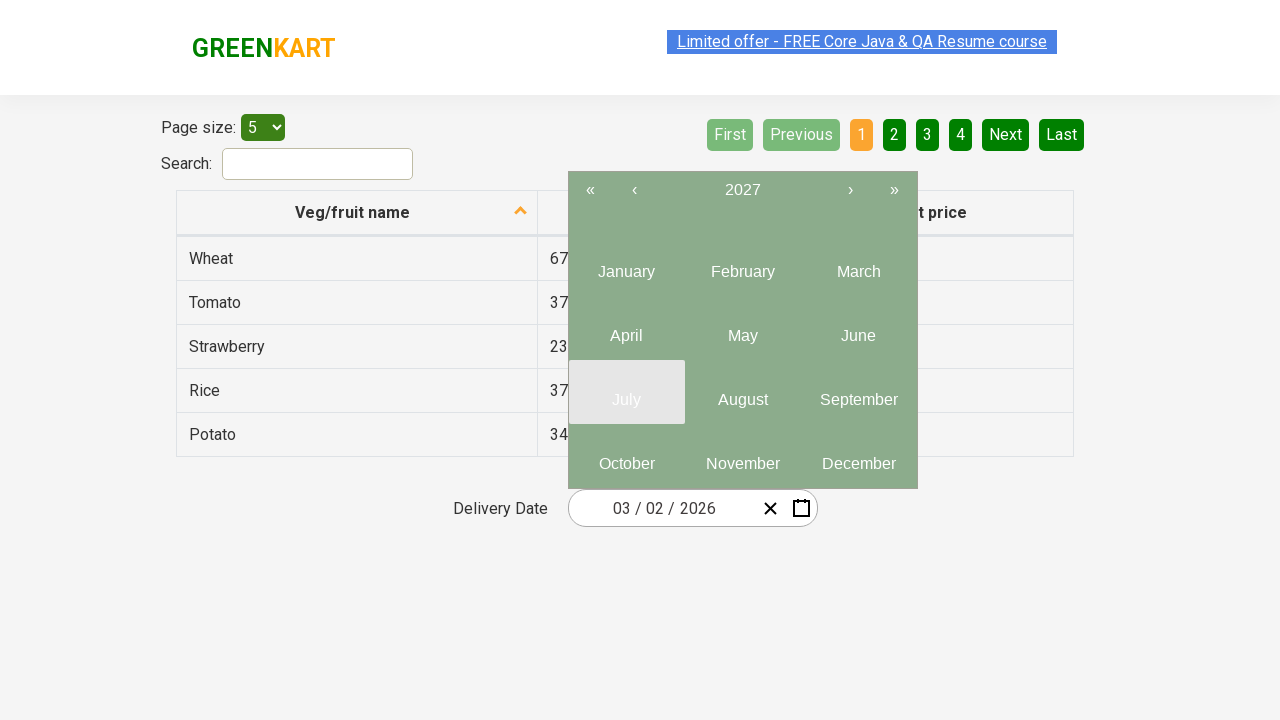

Selected month June (index 5) at (858, 328) on .react-calendar__year-view__months button >> nth=5
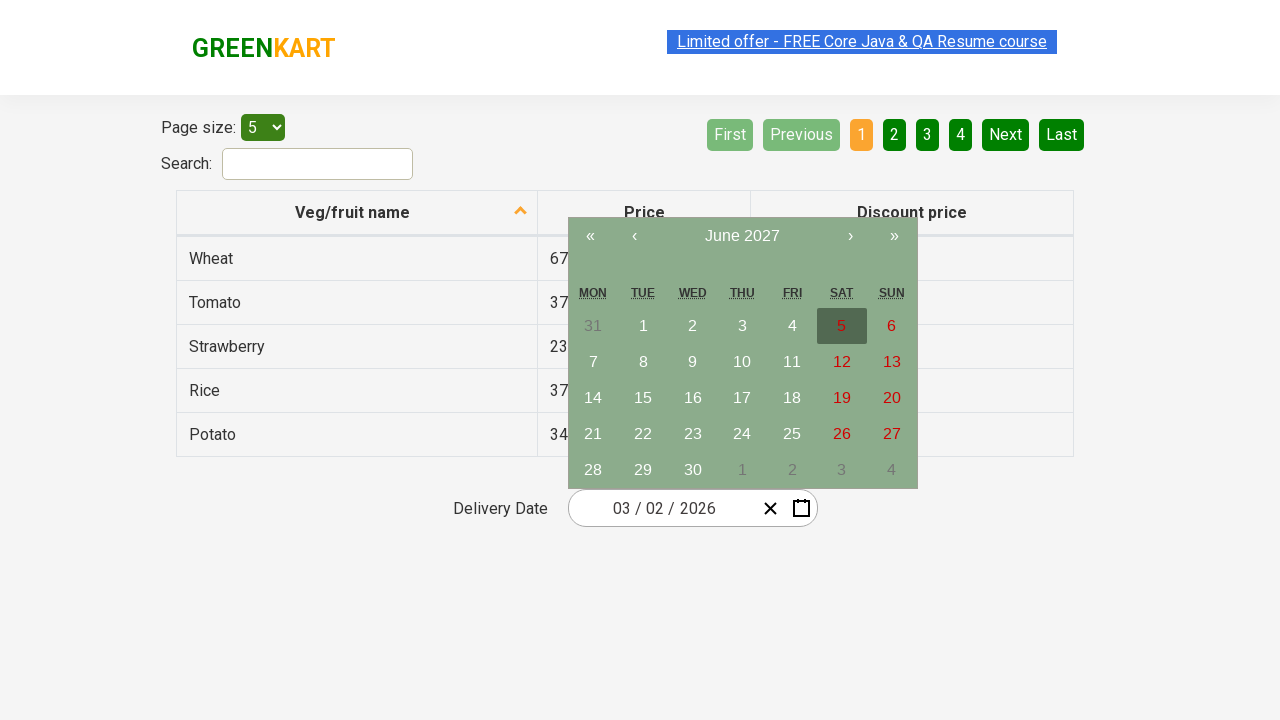

Selected date 15 from calendar at (643, 398) on //abbr[text()='15']
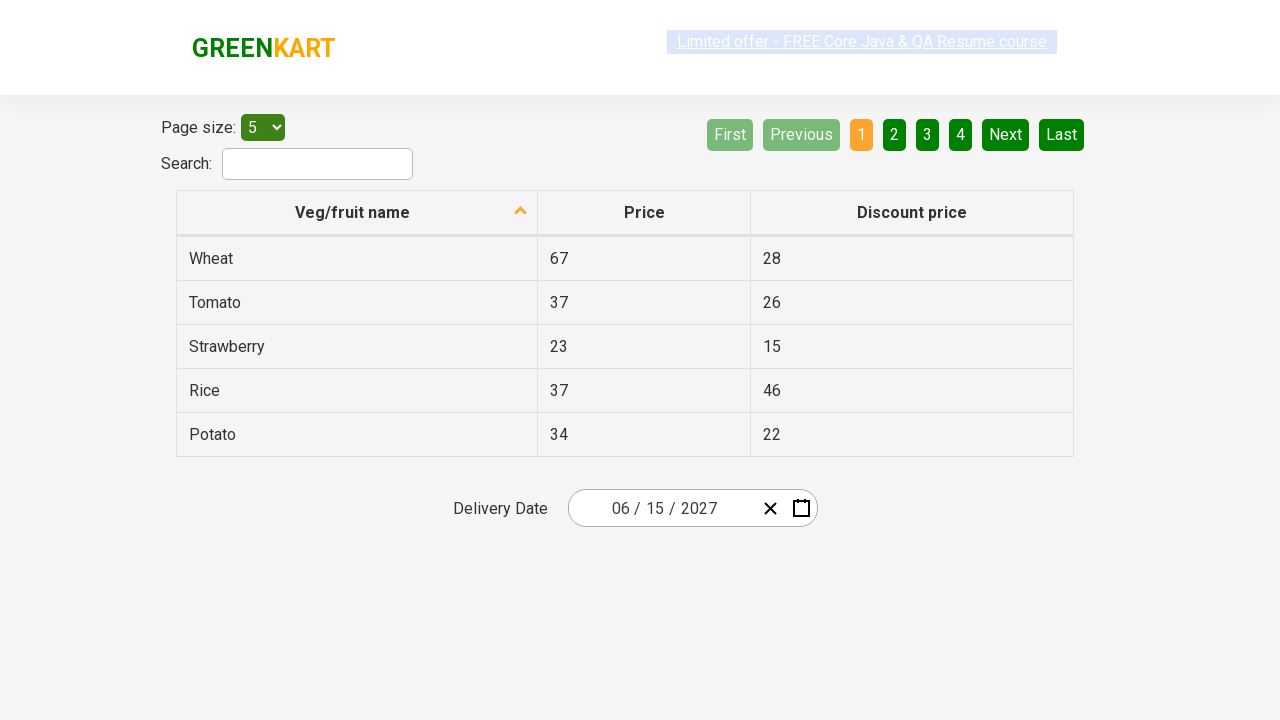

Date input fields populated and ready
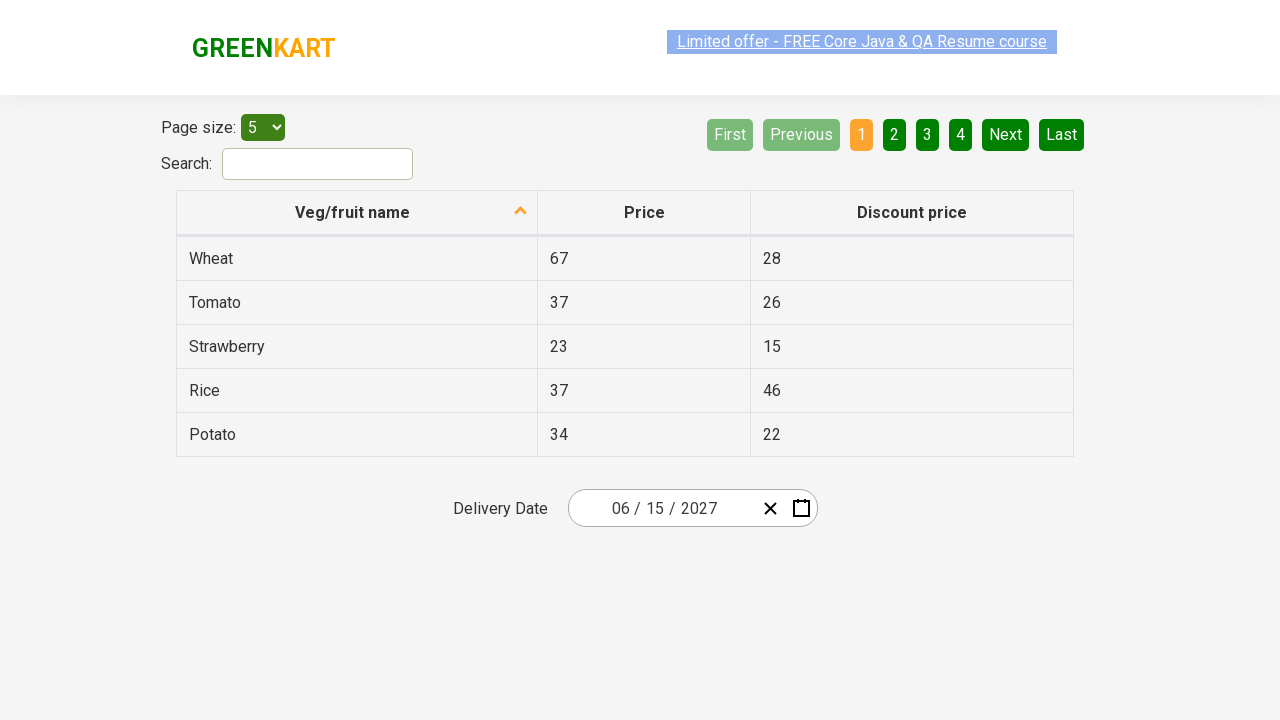

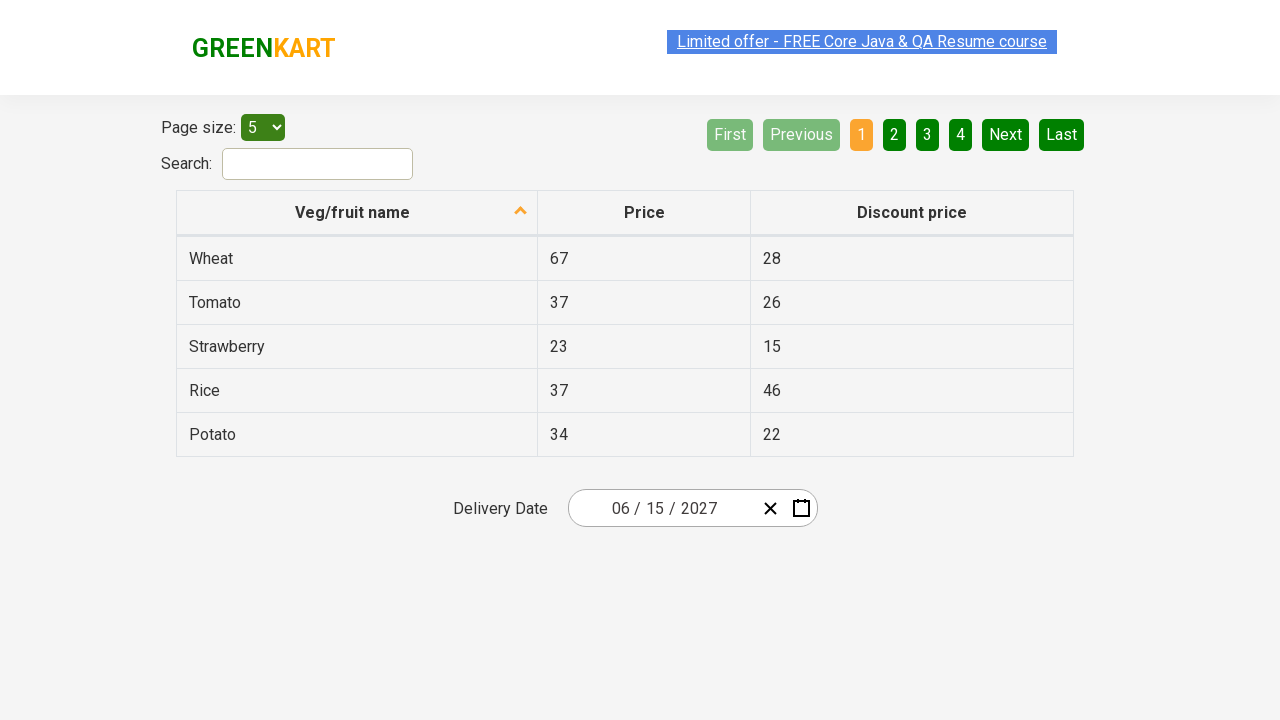